Tests the ACT vehicle registration check form by entering a plate number, accepting privacy terms, and submitting the form to check registration status.

Starting URL: https://rego.act.gov.au/regosoawicket/public/reg/FindRegistrationPage?0

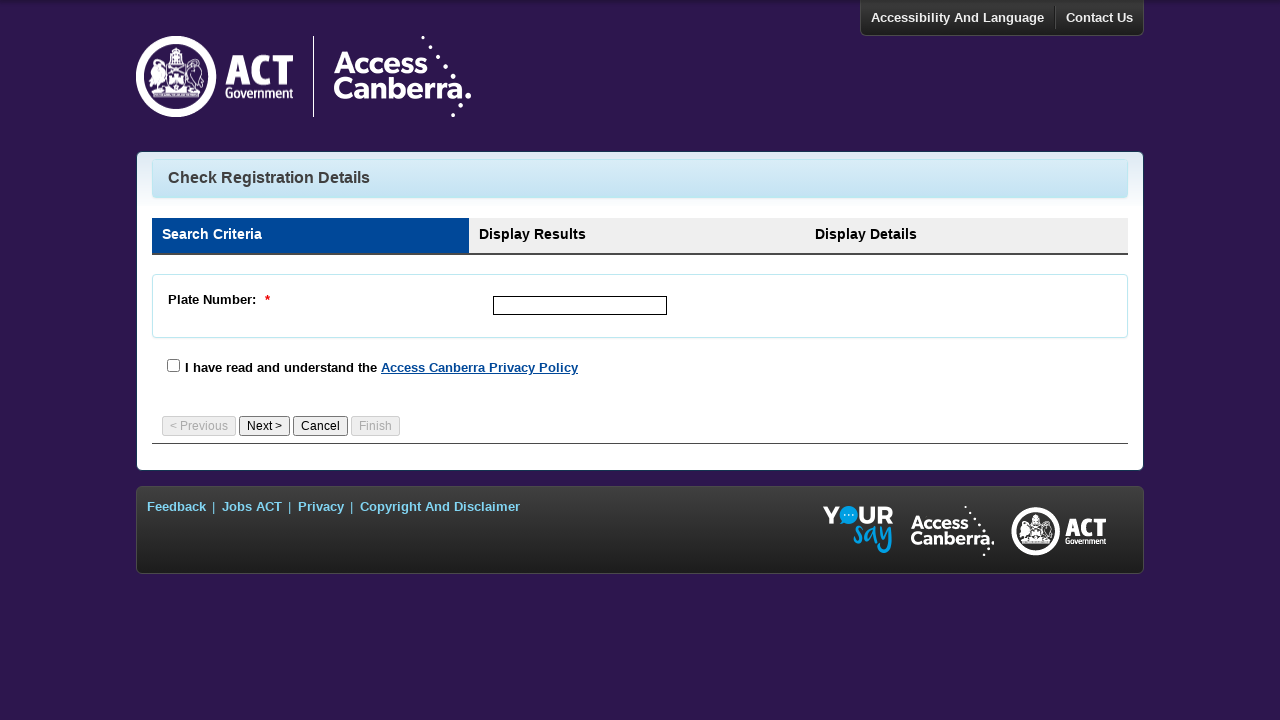

Waited 2 seconds for page to load
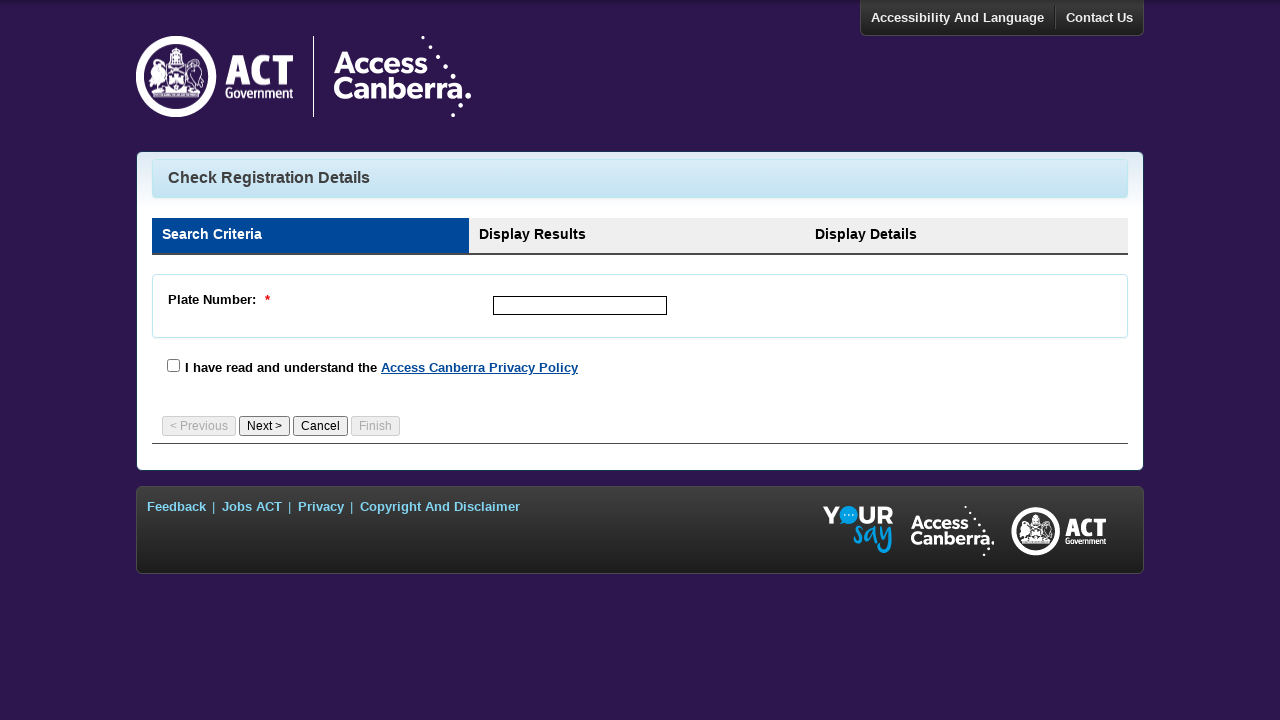

Plate number input field appeared
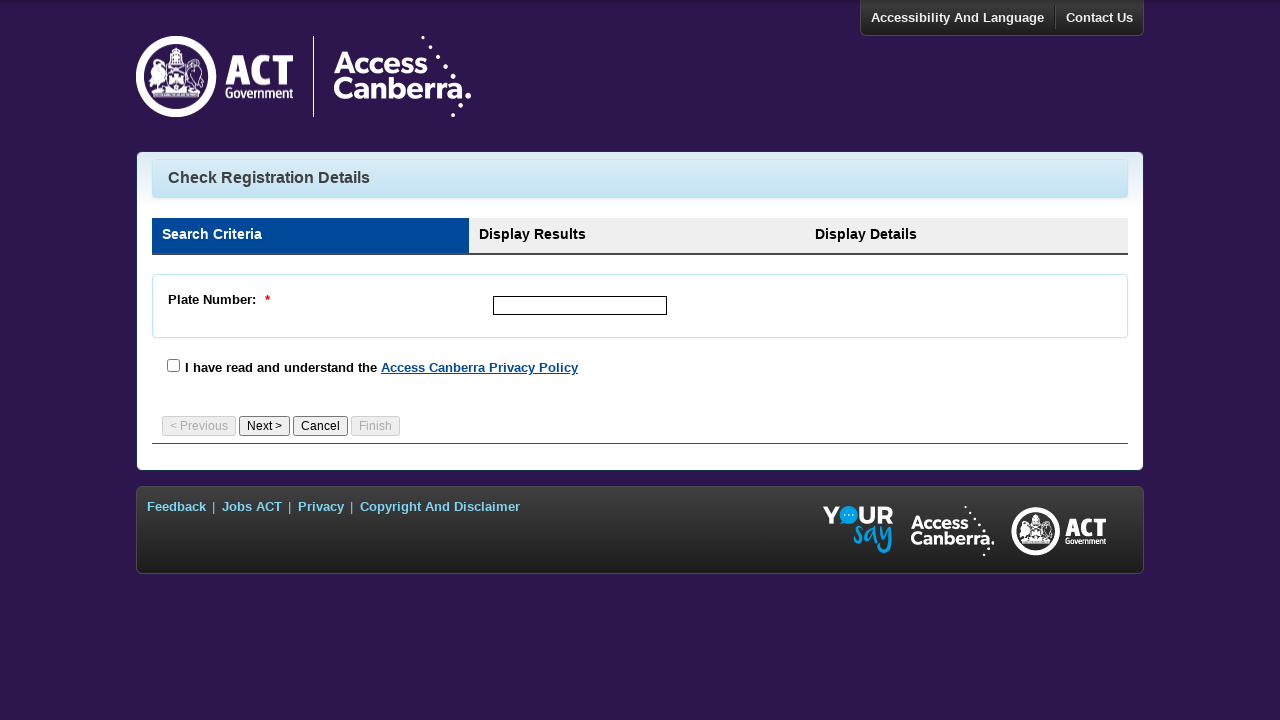

Entered plate number 'YXZ789' in the input field on #plateNumber
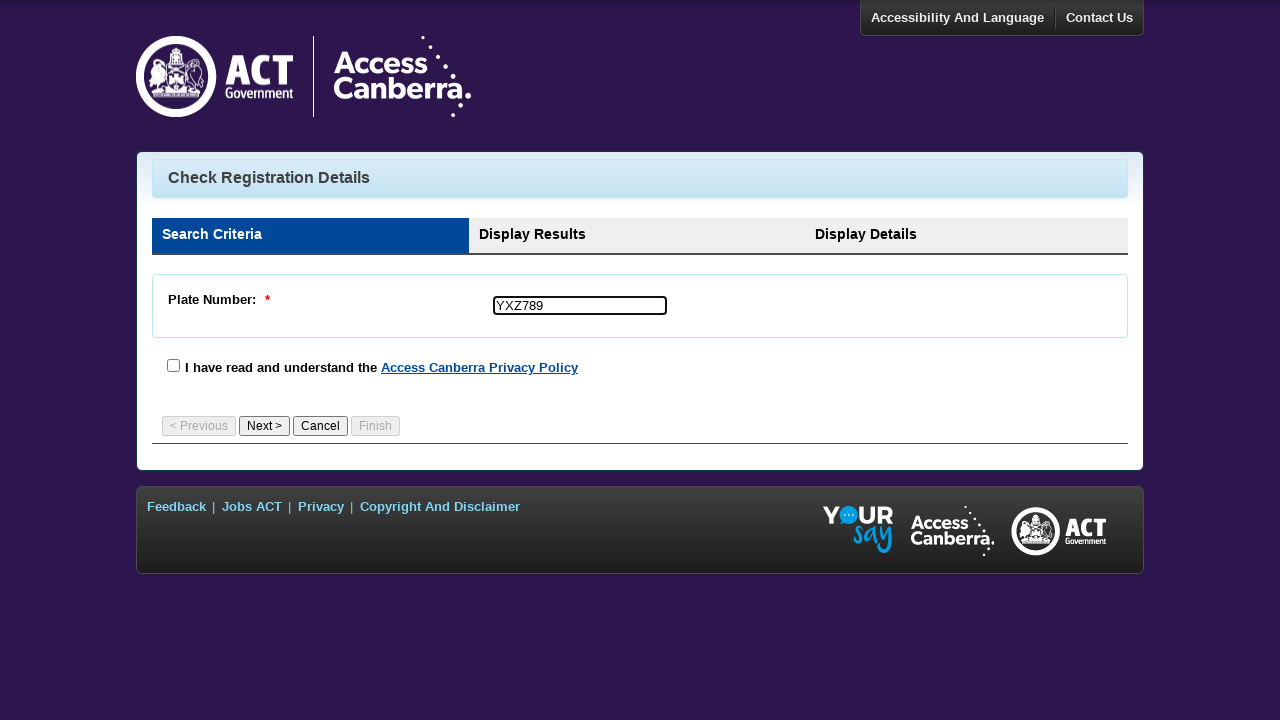

Privacy checkbox appeared
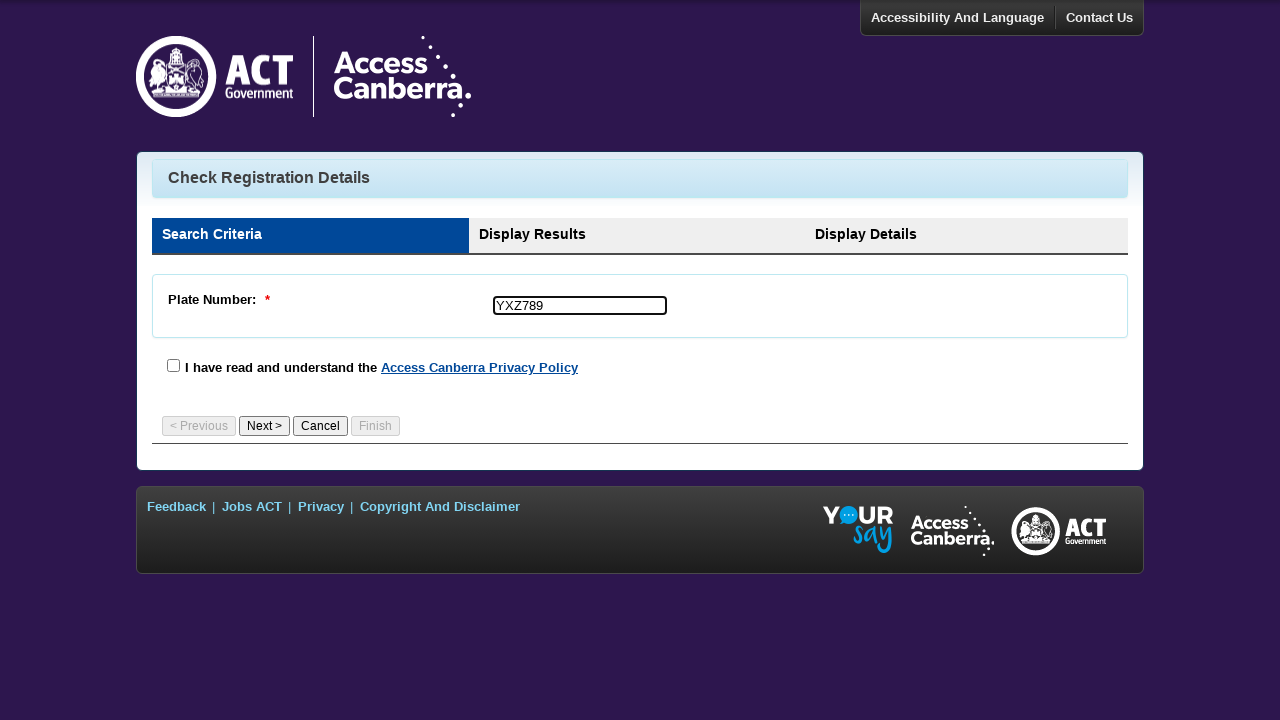

Clicked privacy checkbox to accept terms at (174, 365) on #privacyCheck
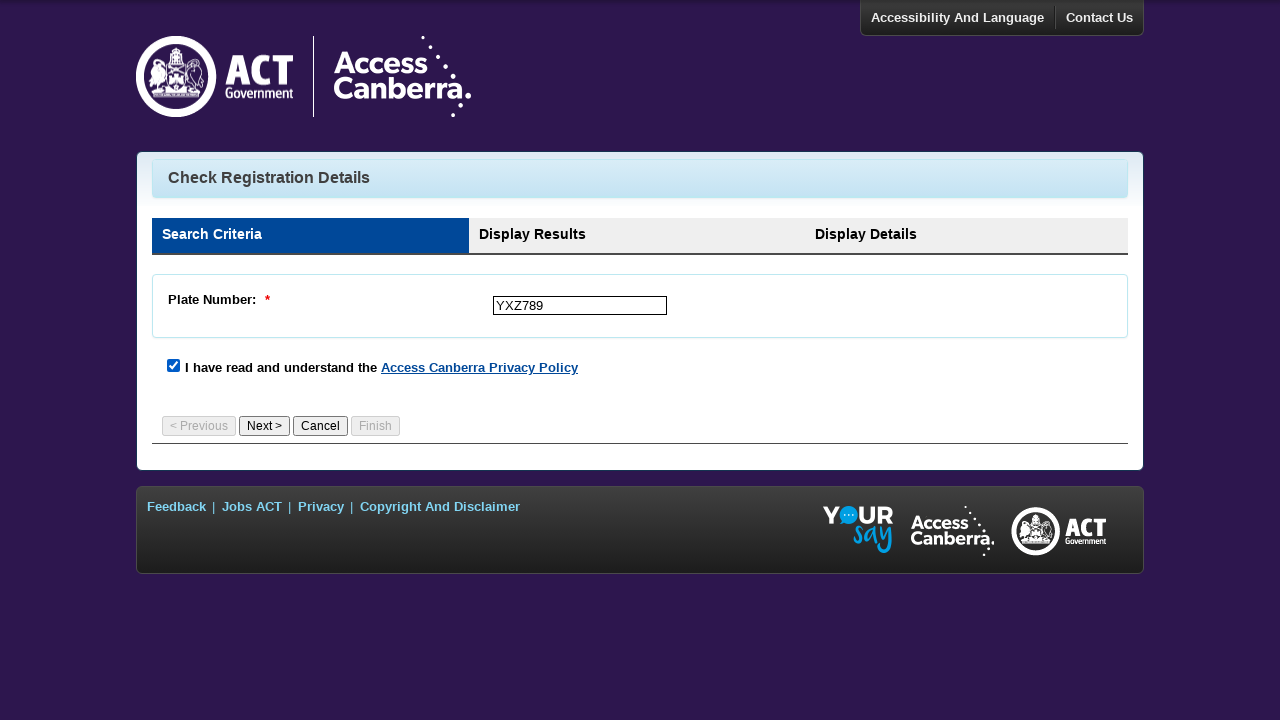

Submit button appeared
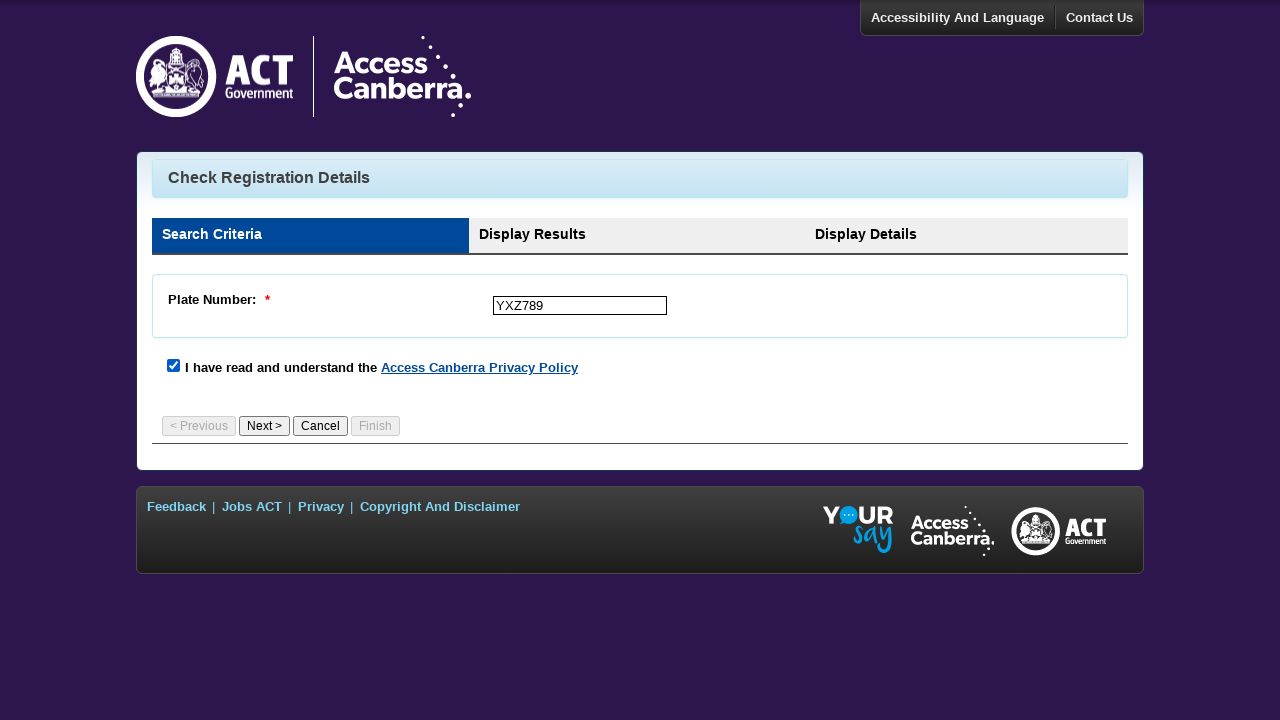

Clicked submit button to check registration at (264, 426) on #id3
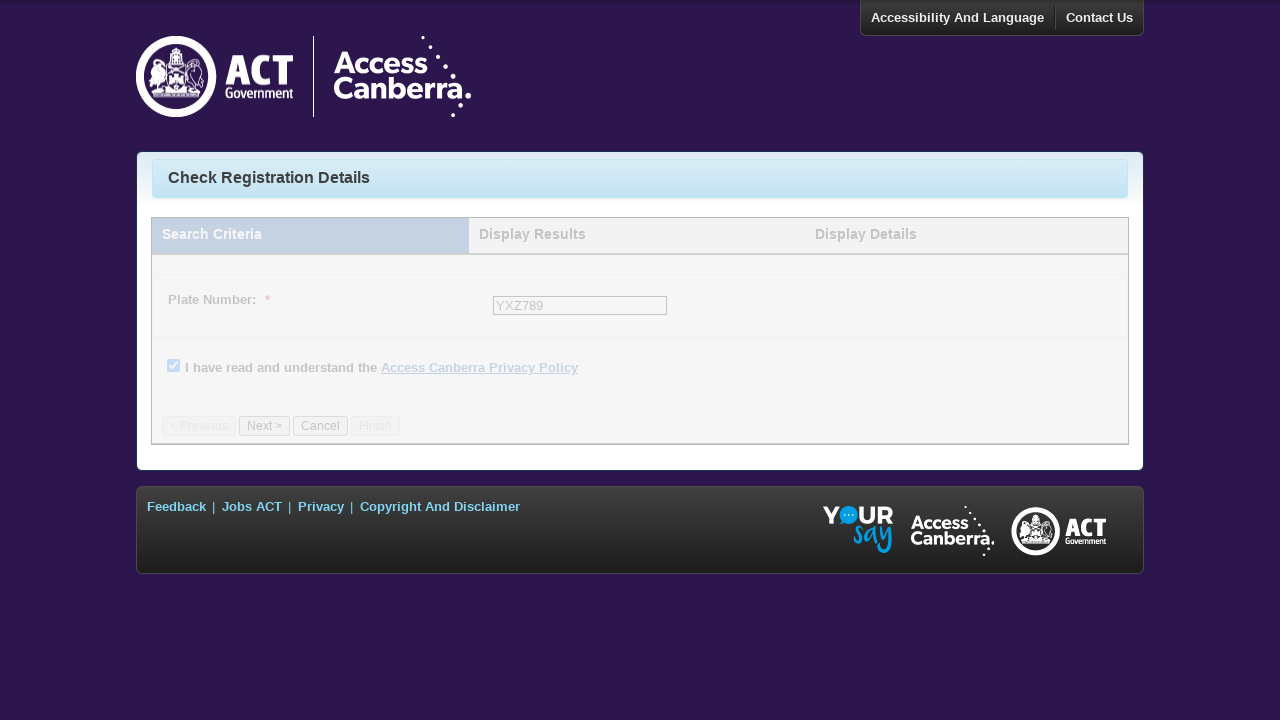

Waited 2 seconds for registration results to load
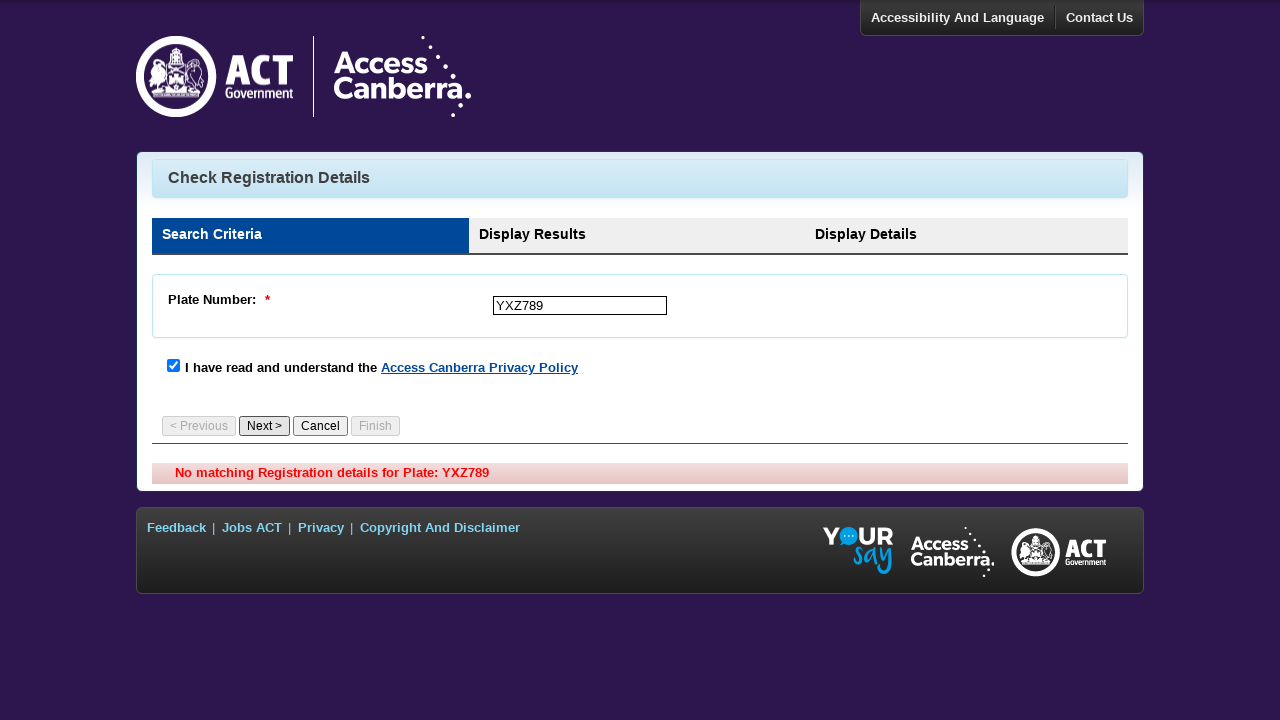

Registration status message appeared on page
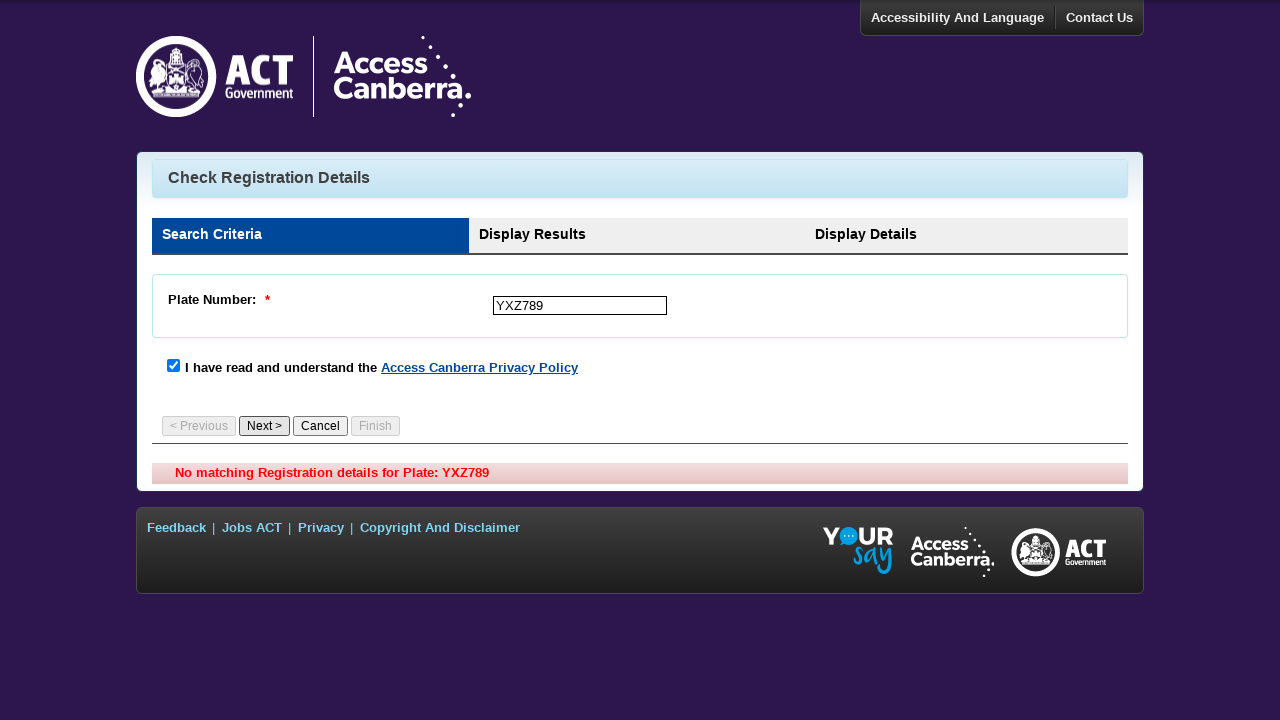

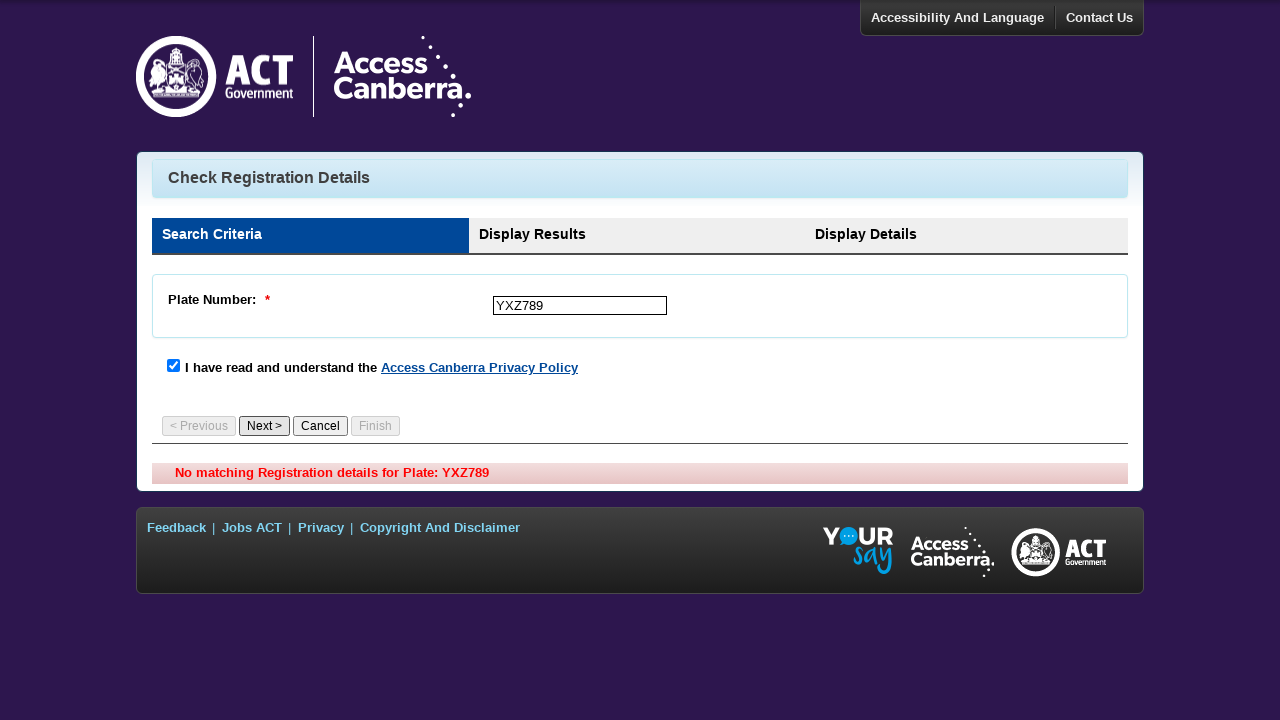